Tests various dropdown selection functionalities including select by index, country/city selection, course input, language selection, and multi-select options

Starting URL: https://www.leafground.com/select.xhtml

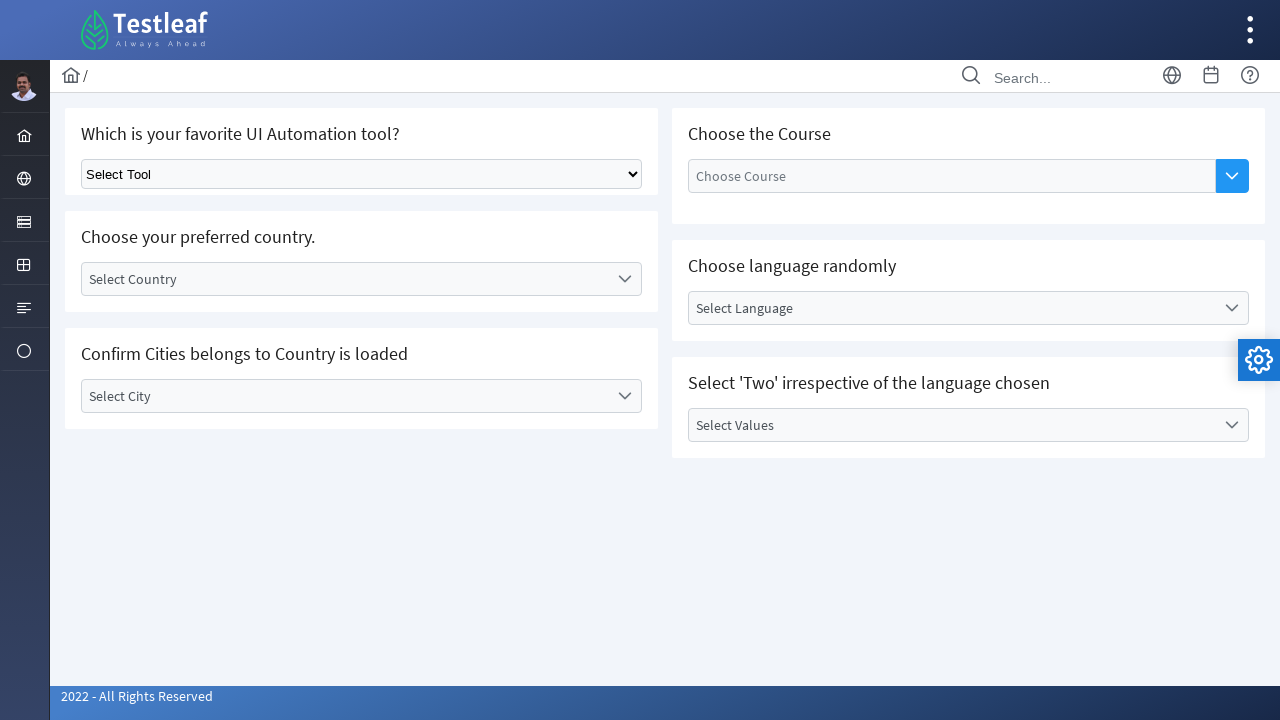

Selected automation tool at index 1 from standard select dropdown on select.ui-selectonemenu
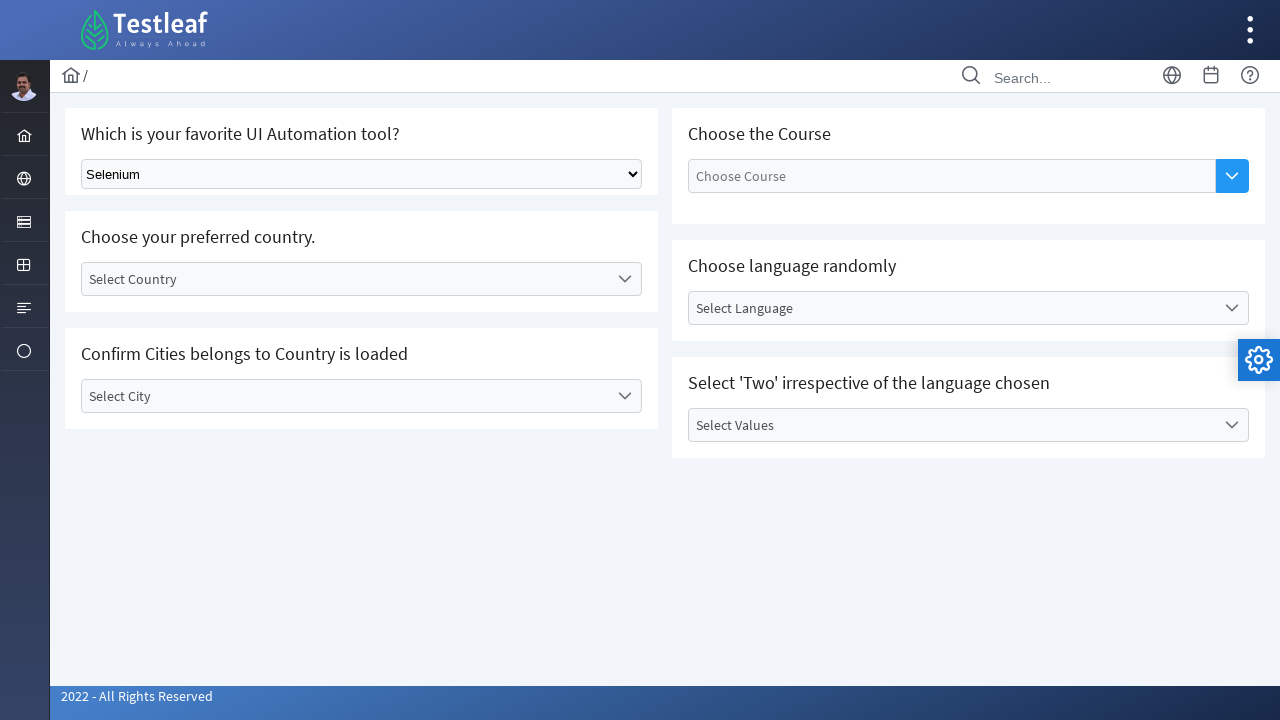

Clicked on 'Select Country' dropdown label at (345, 279) on xpath=//label[text()='Select Country']
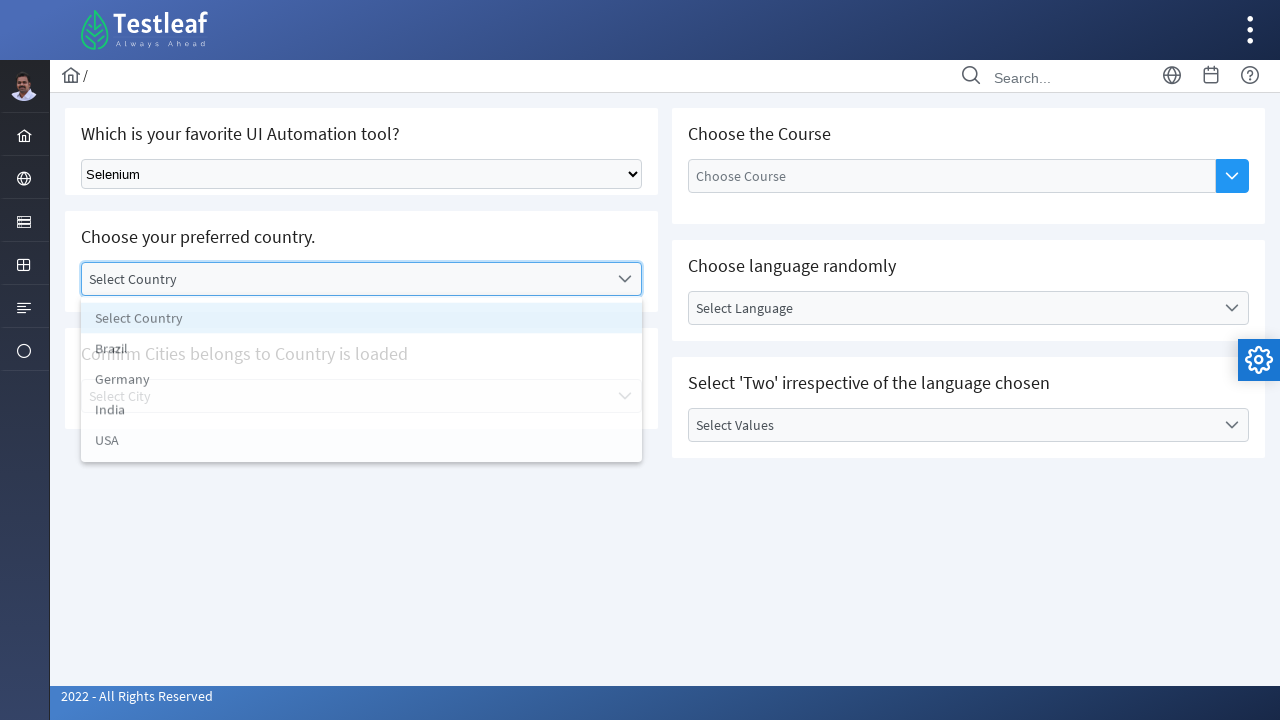

Selected 'India' from country dropdown at (362, 415) on xpath=//li[text()='India']
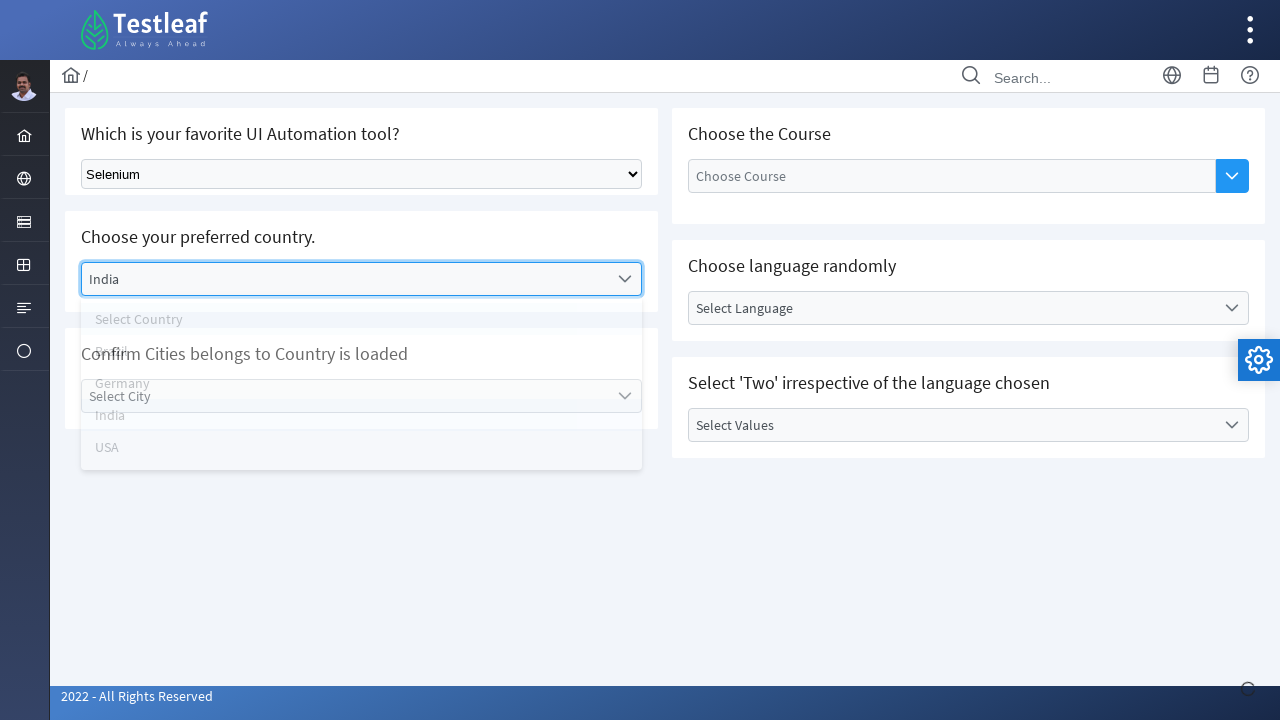

Clicked on 'Select City' dropdown label at (345, 396) on xpath=//label[text()='Select City']
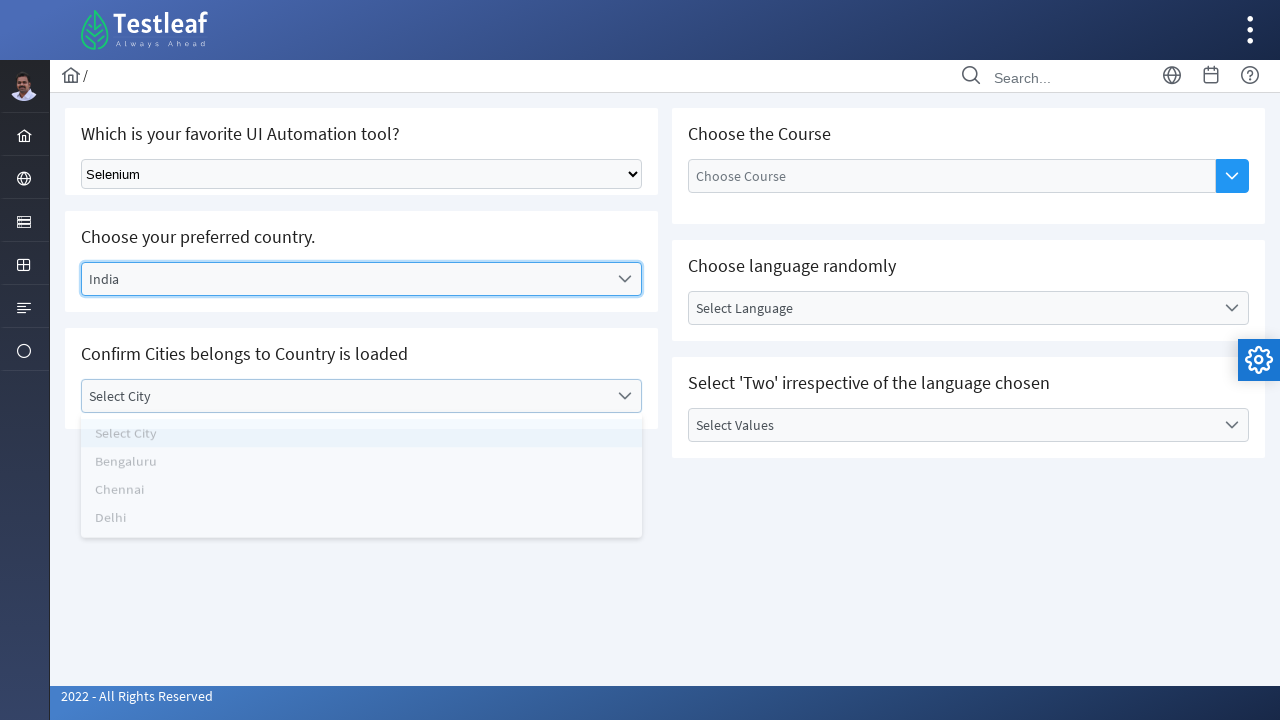

Selected 'Chennai' from city dropdown at (362, 500) on xpath=//li[text()='Chennai']
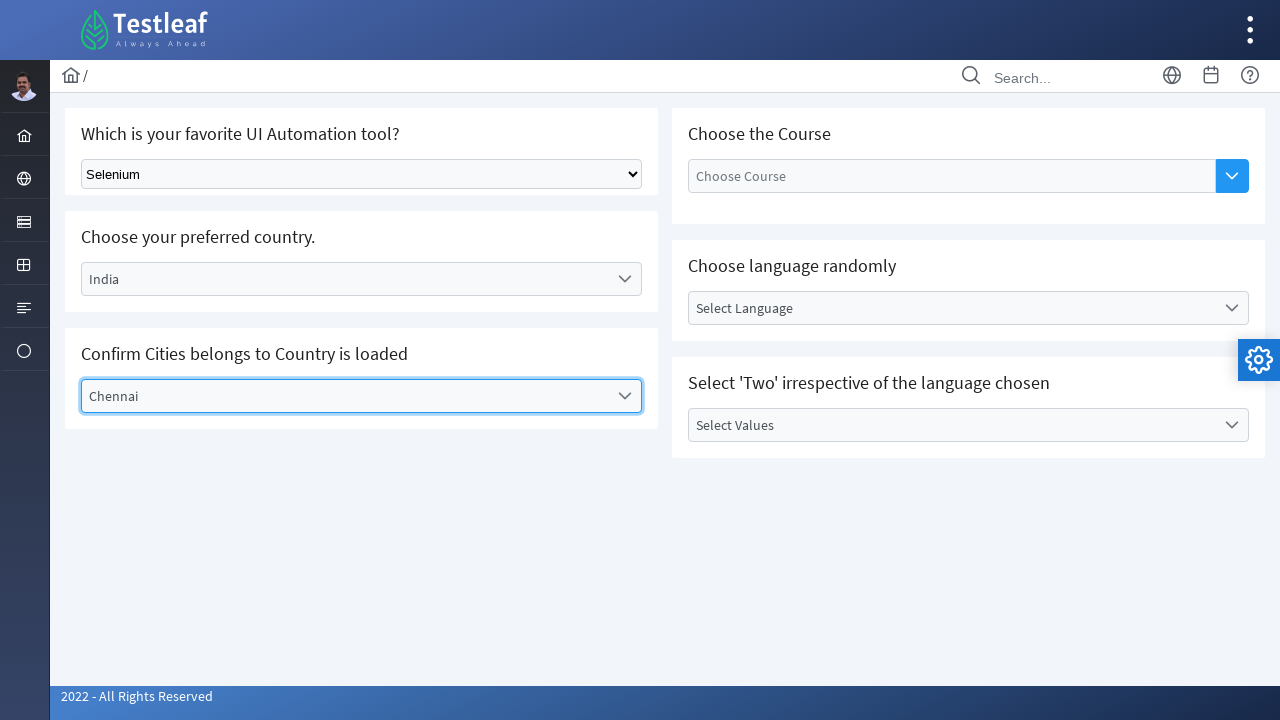

Entered 'Playwright' in course input field on //input[@placeholder='Choose Course']
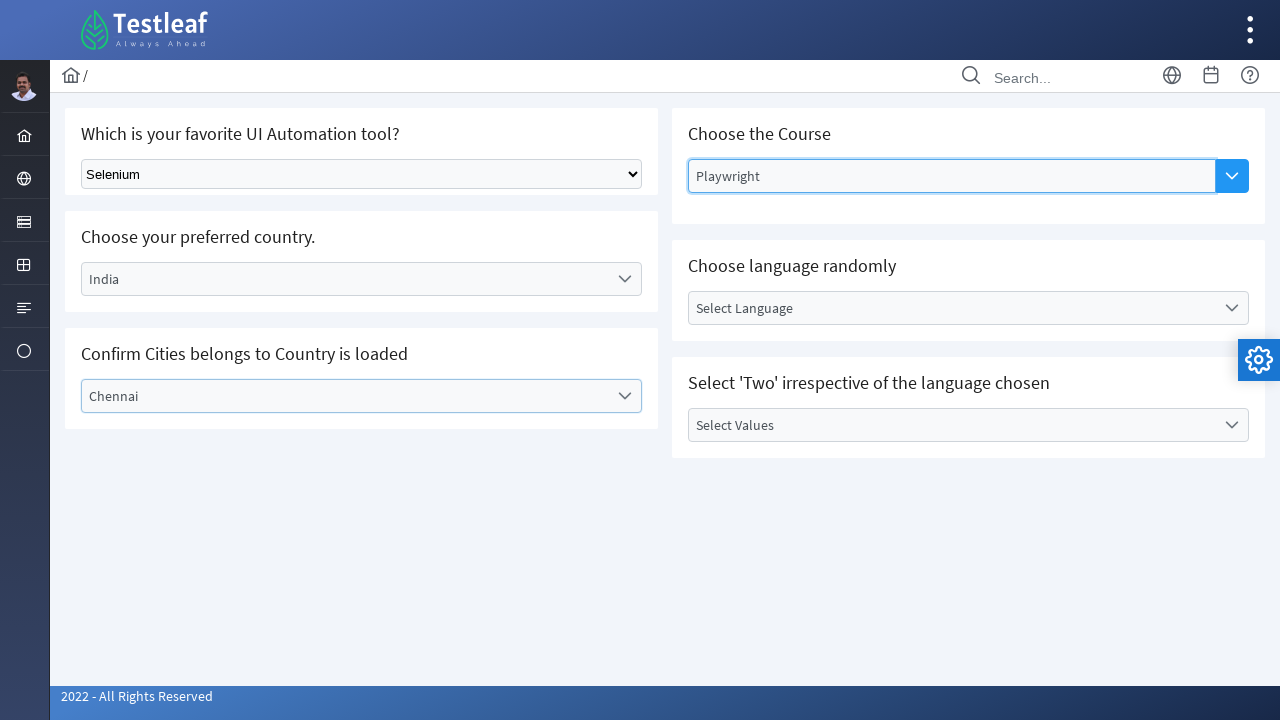

Clicked on 'Select Language' dropdown label at (952, 308) on xpath=//label[text()='Select Language']
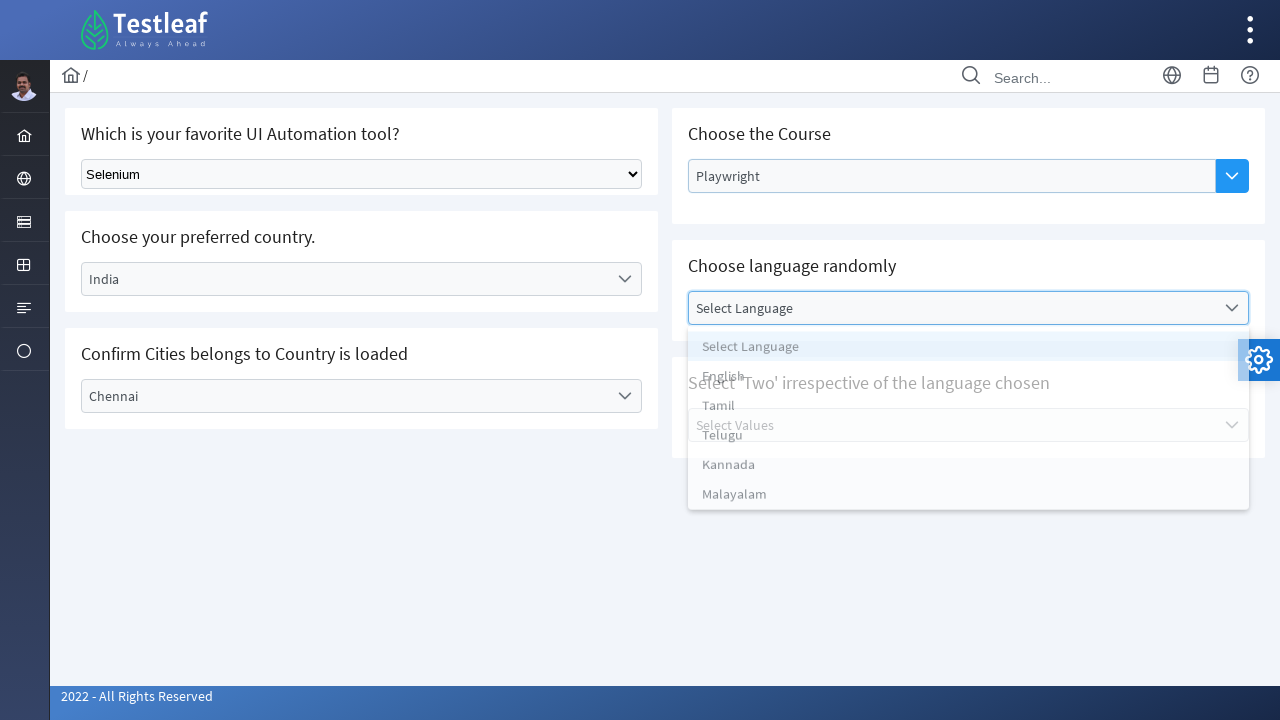

Selected 'English' from language dropdown at (968, 380) on xpath=//li[text()='English']
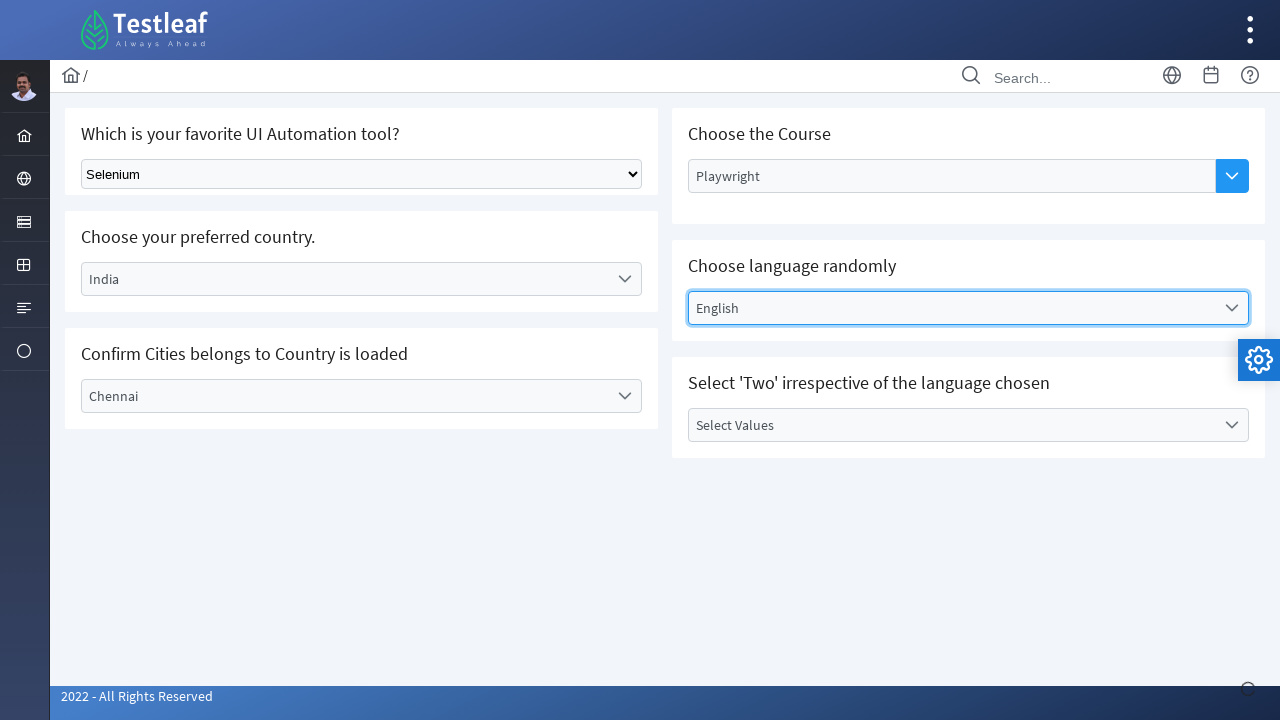

Clicked dropdown arrow to open multi-select options at (1232, 425) on (//span[@class='ui-icon ui-icon-triangle-1-s ui-c'])[4]
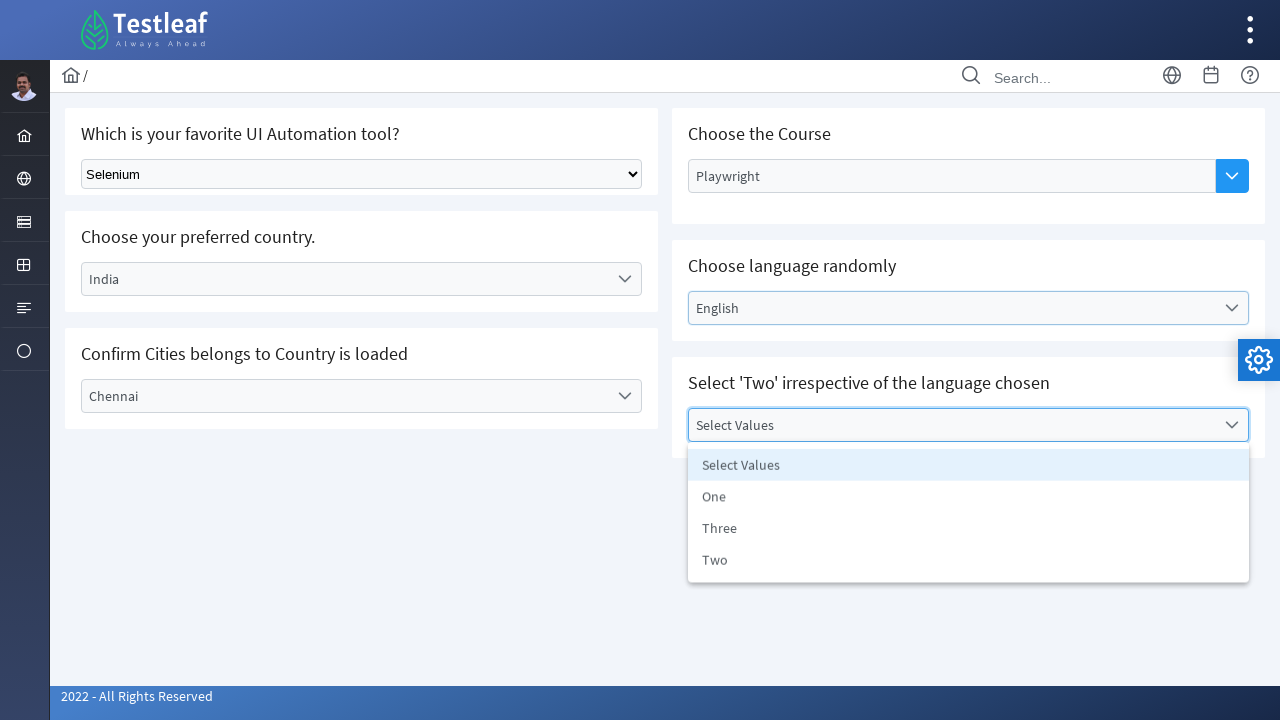

Selected 'Two' from multi-select dropdown options at (968, 561) on xpath=//li[text()='Two']
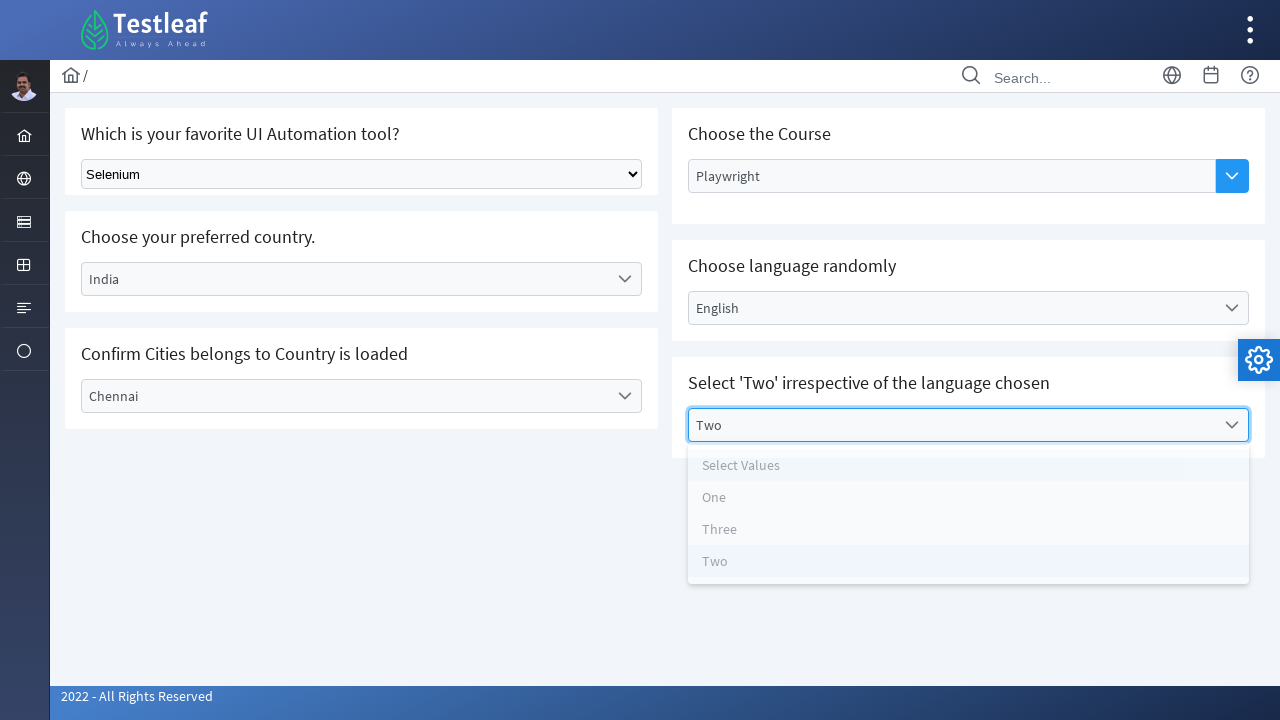

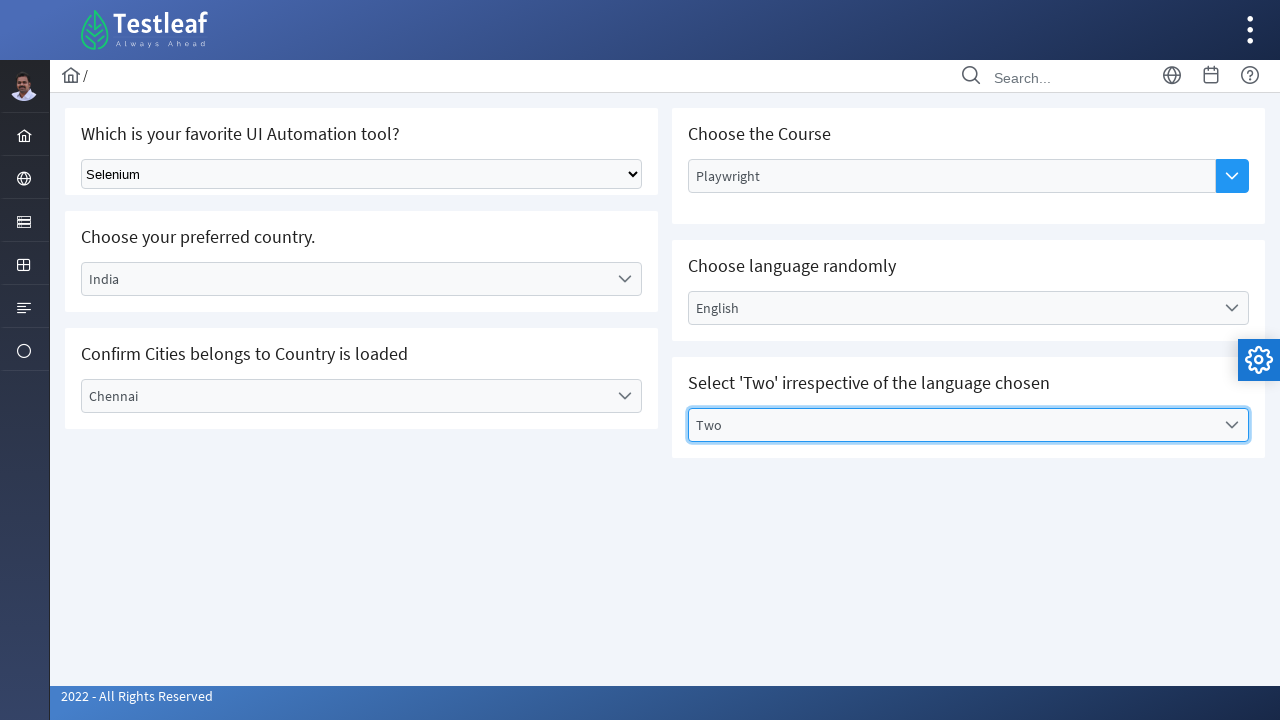